Tests static dropdown functionality by selecting options from a currency dropdown using both index and visible text selection methods

Starting URL: https://rahulshettyacademy.com/dropdownsPractise/

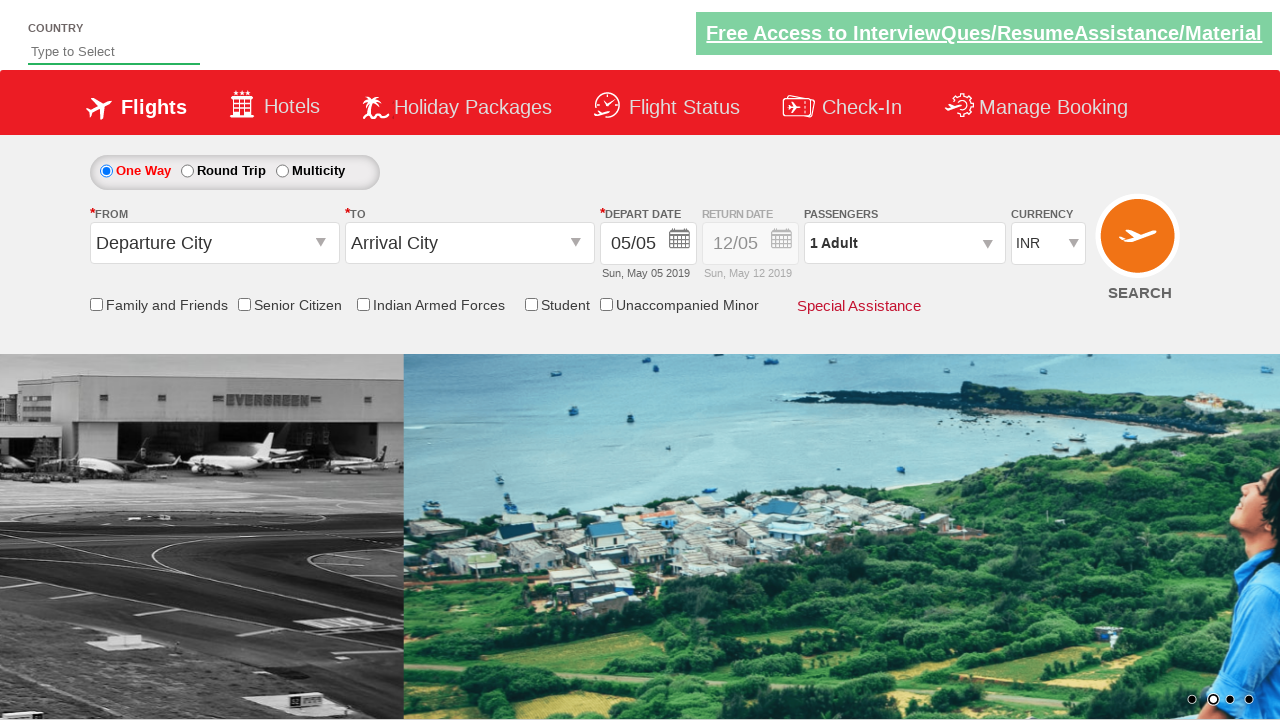

Selected 4th option (index 3) from currency dropdown on select#ctl00_mainContent_DropDownListCurrency
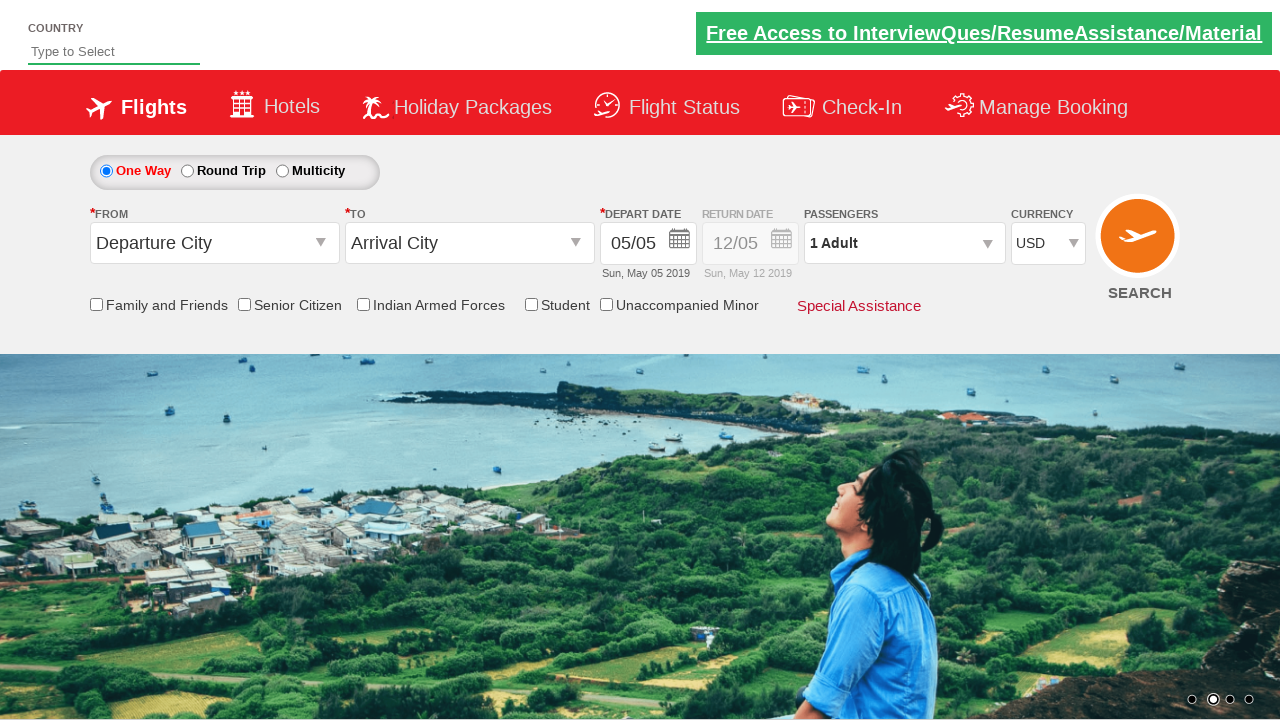

Selected AED option from currency dropdown by visible text on select#ctl00_mainContent_DropDownListCurrency
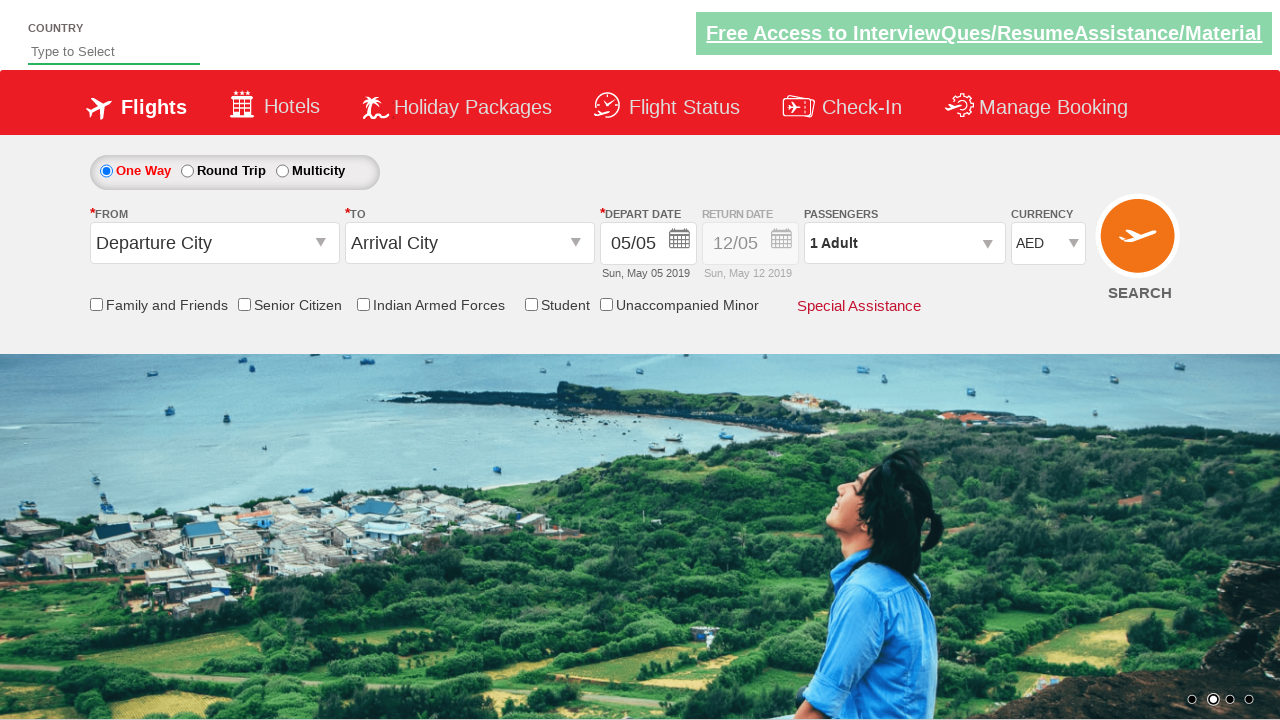

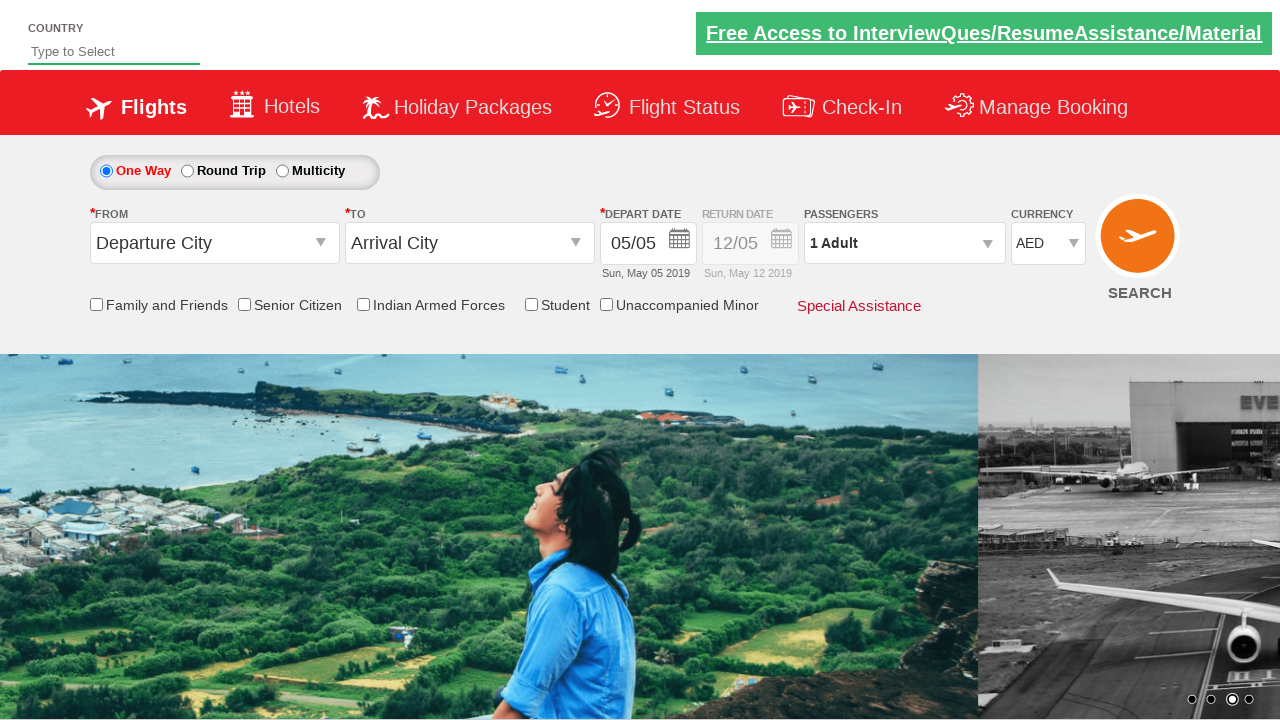